Tests that the YouTube page title is exactly "YouTube"

Starting URL: https://www.youtube.com

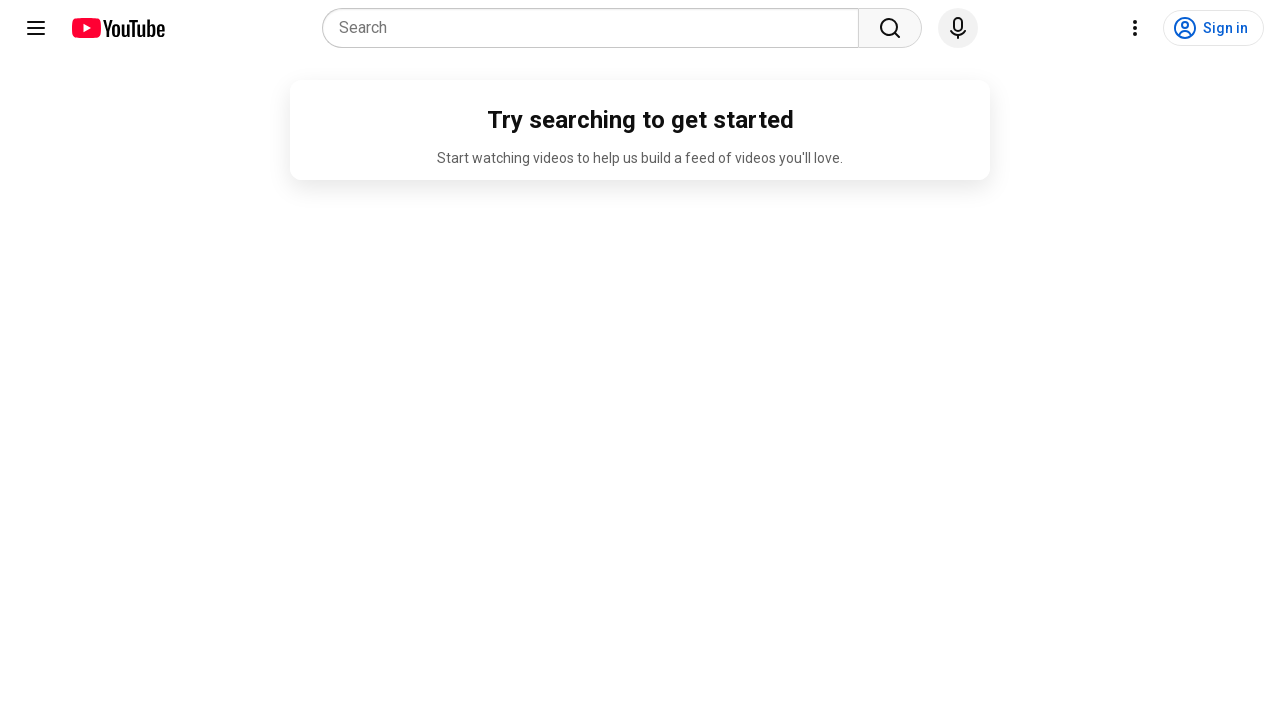

Navigated to YouTube homepage
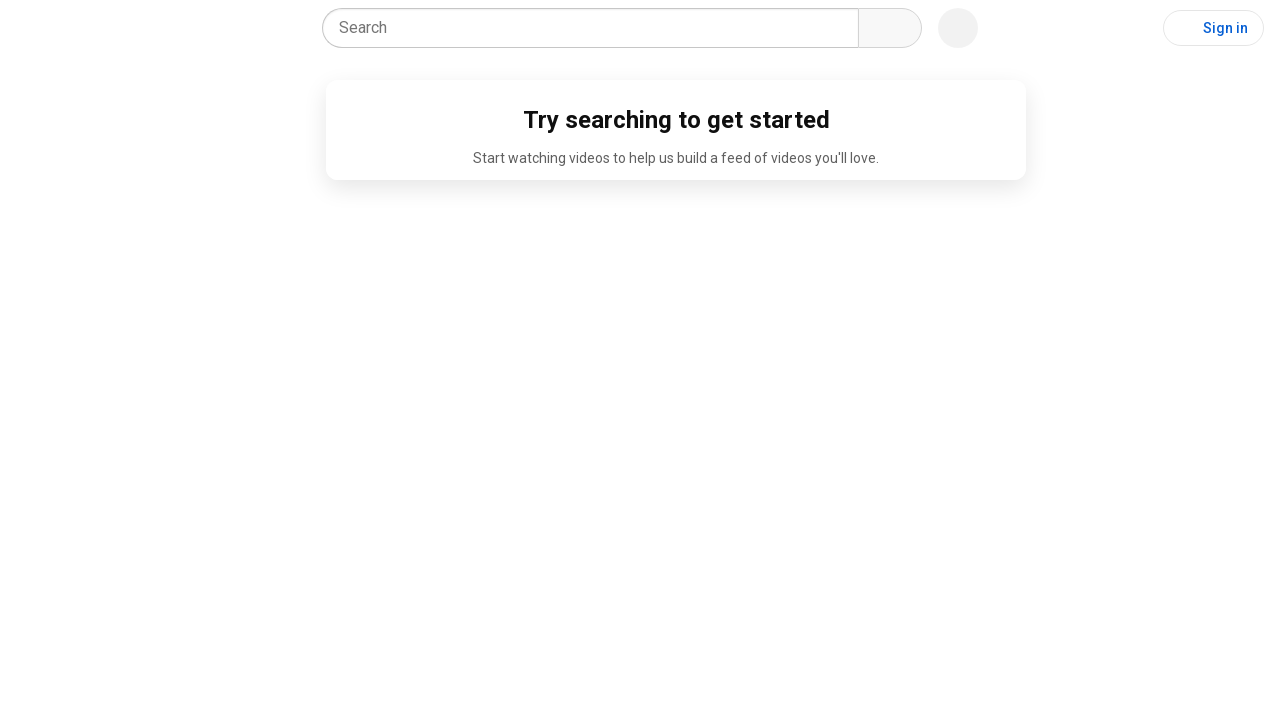

Verified page title is exactly 'YouTube'
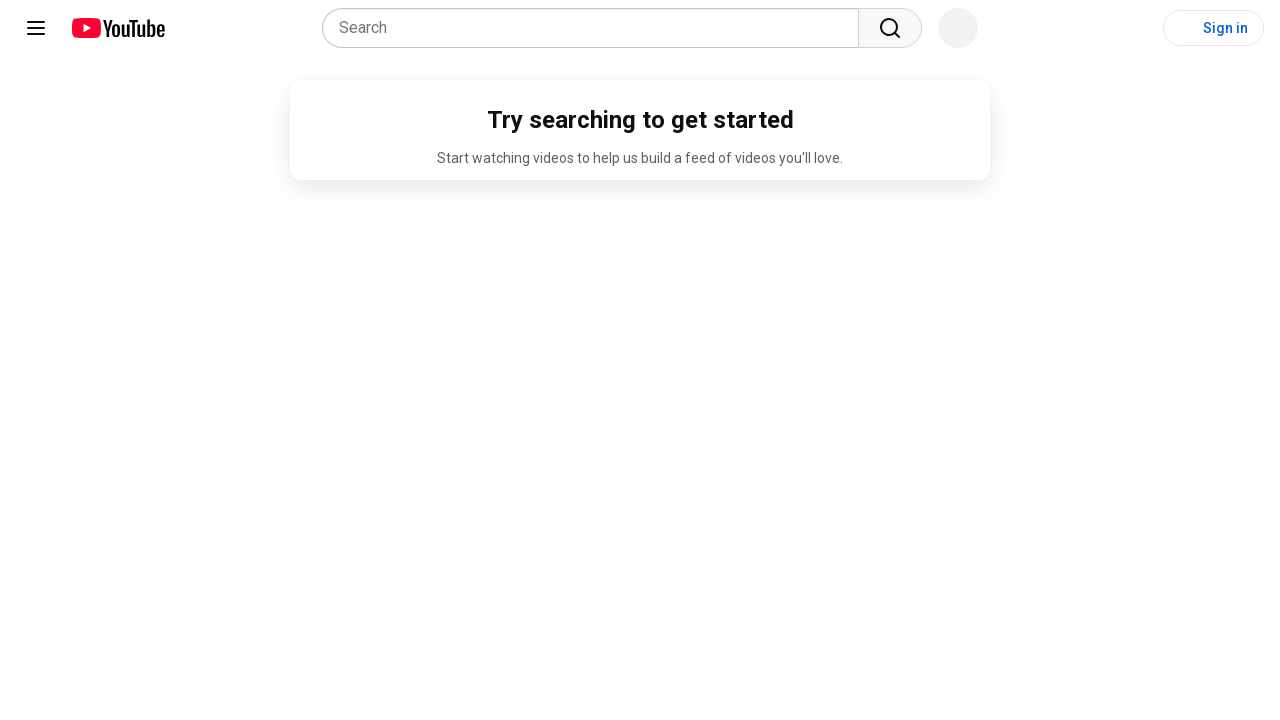

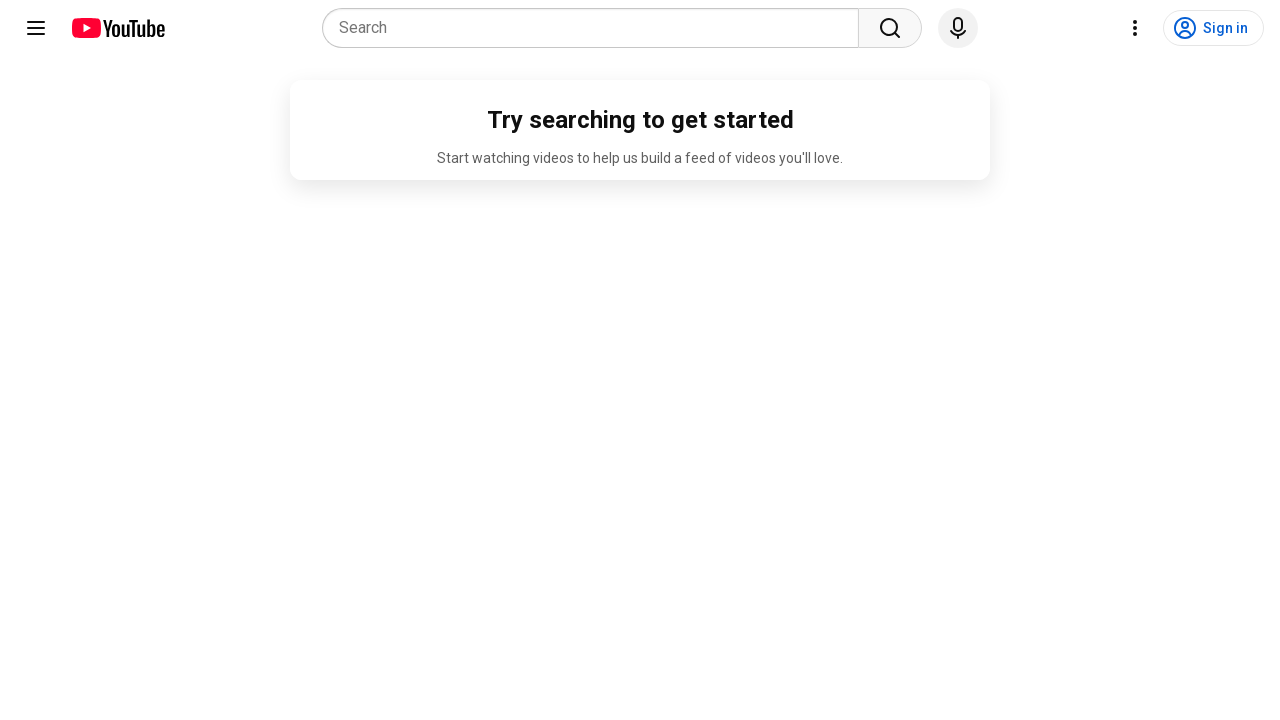